Opens Snapdeal homepage

Starting URL: https://www.snapdeal.com/

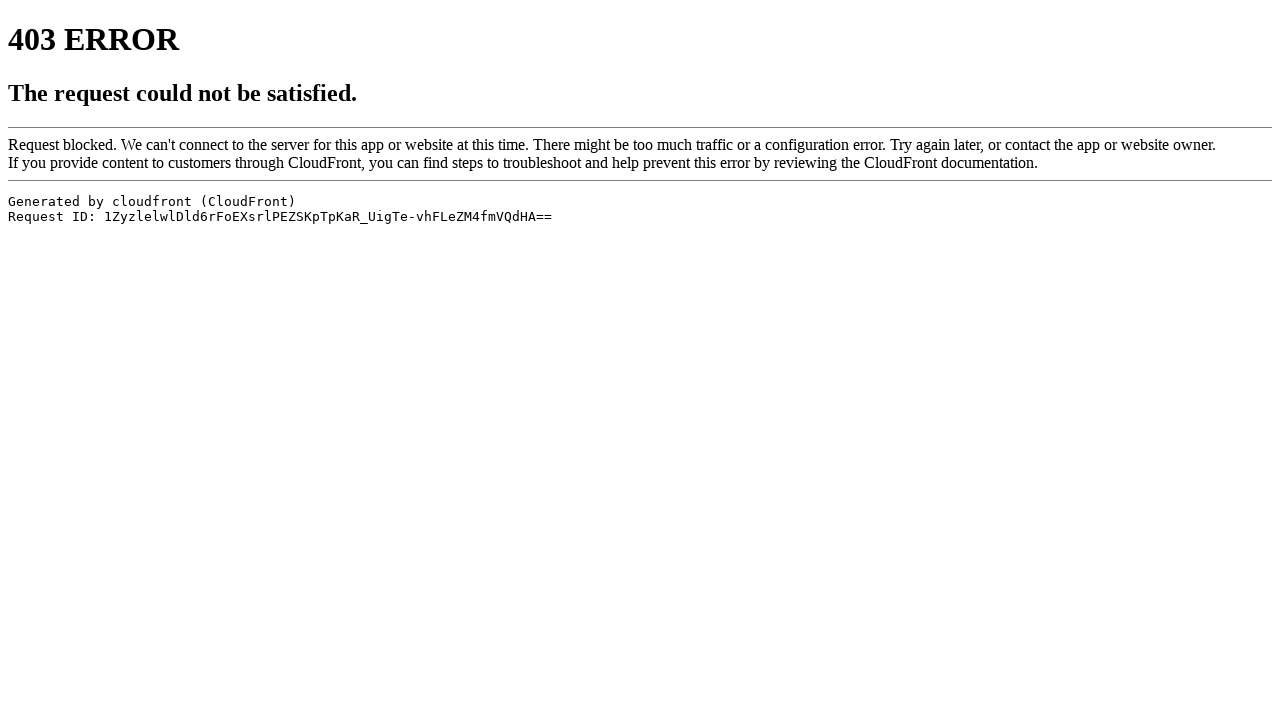

Navigated to Snapdeal homepage
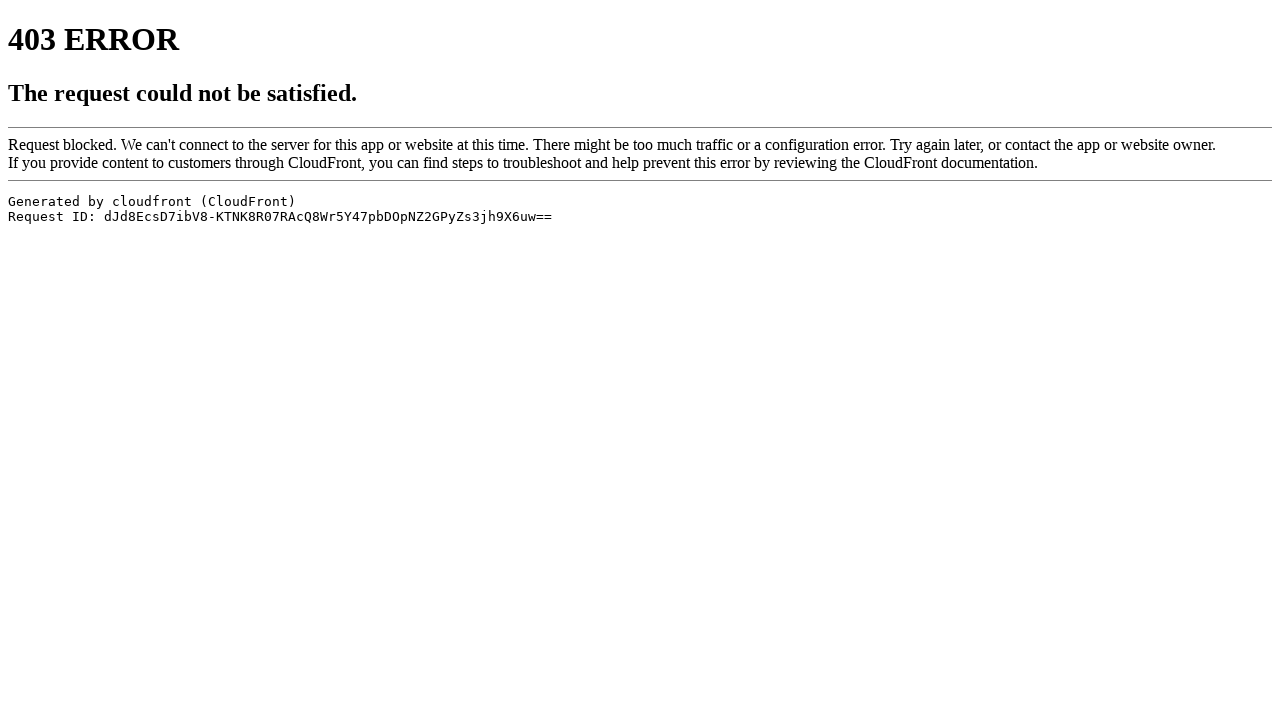

Snapdeal homepage loaded successfully
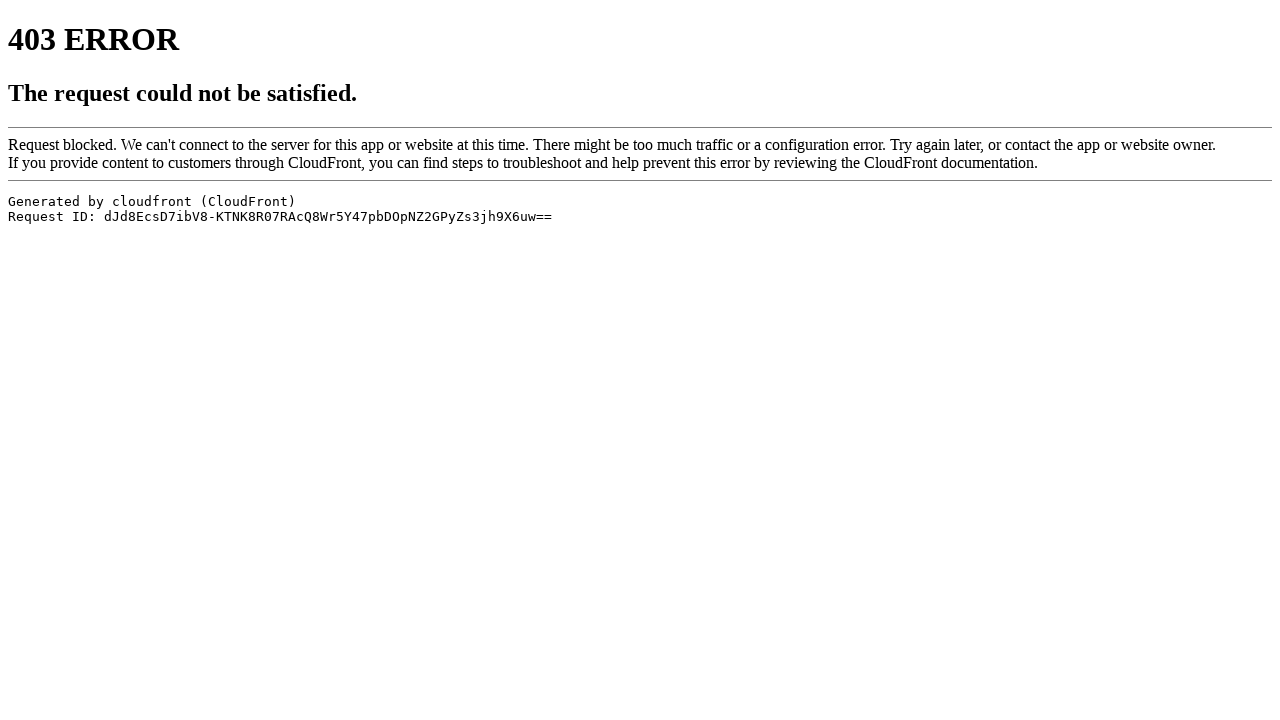

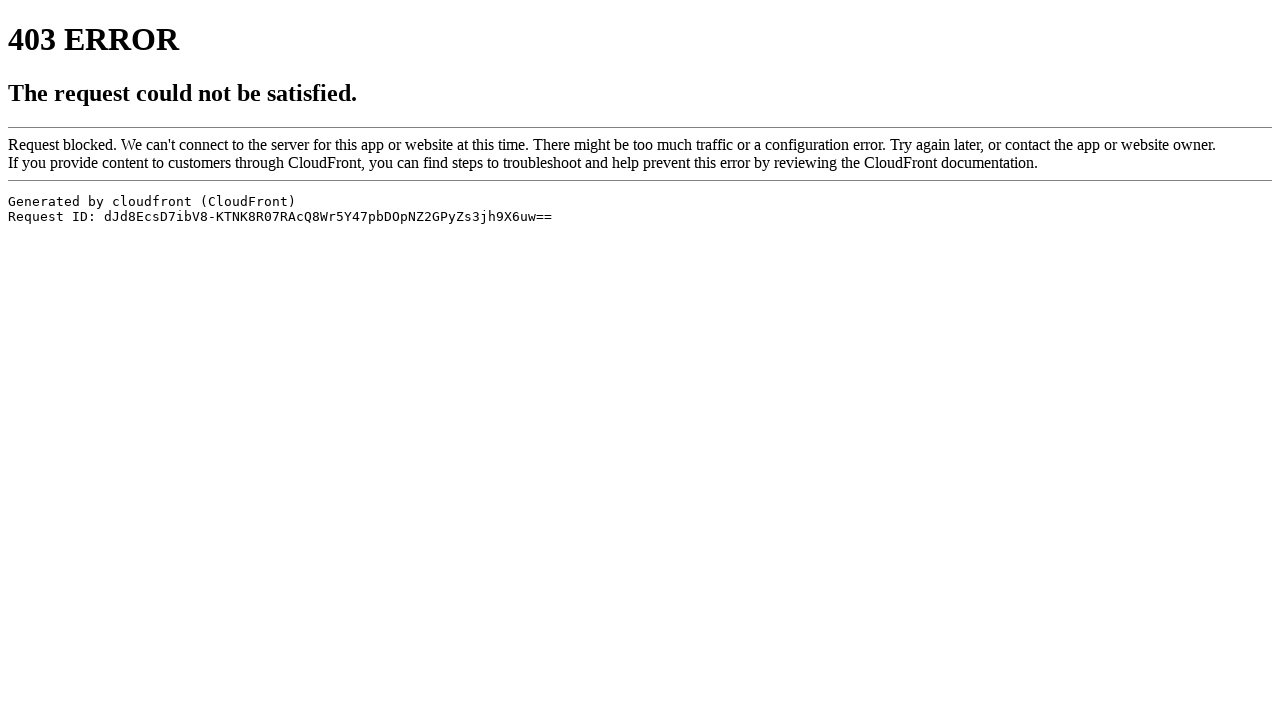